Tests navigation to the API documentation page by clicking the API link in the navigation

Starting URL: https://playwright.dev/

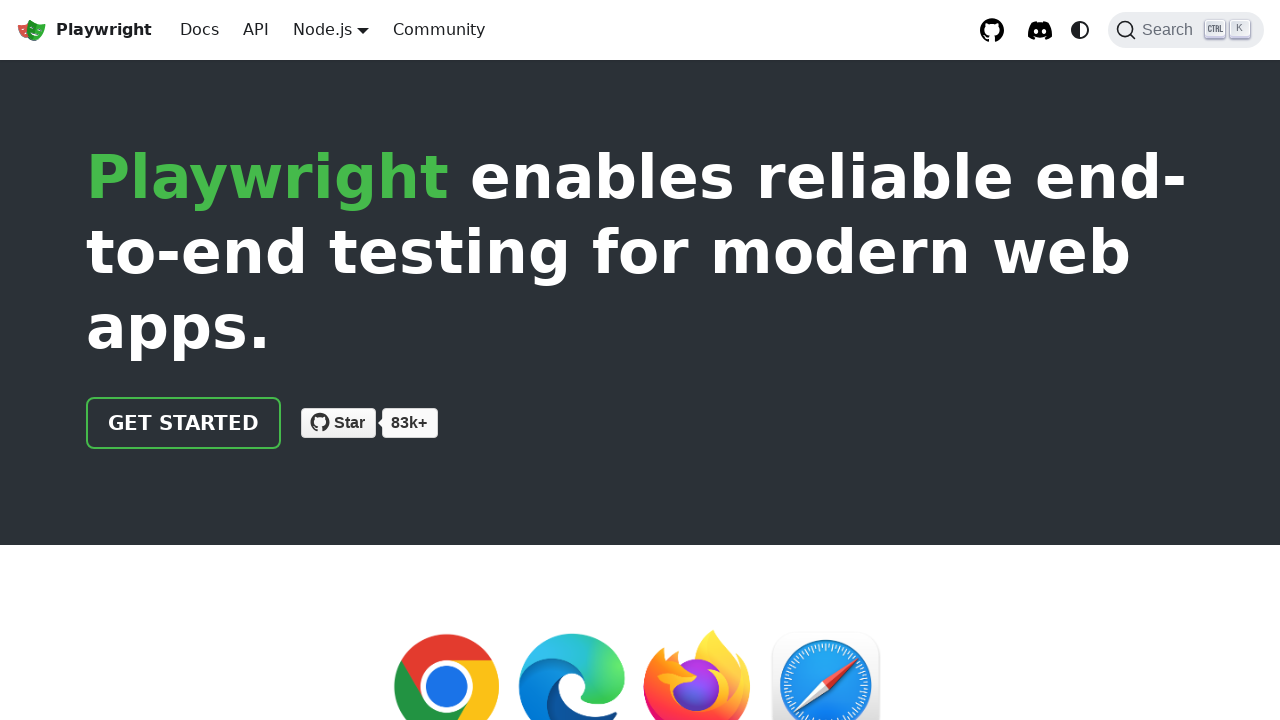

Clicked API link in navigation at (256, 30) on internal:role=link[name="API"i]
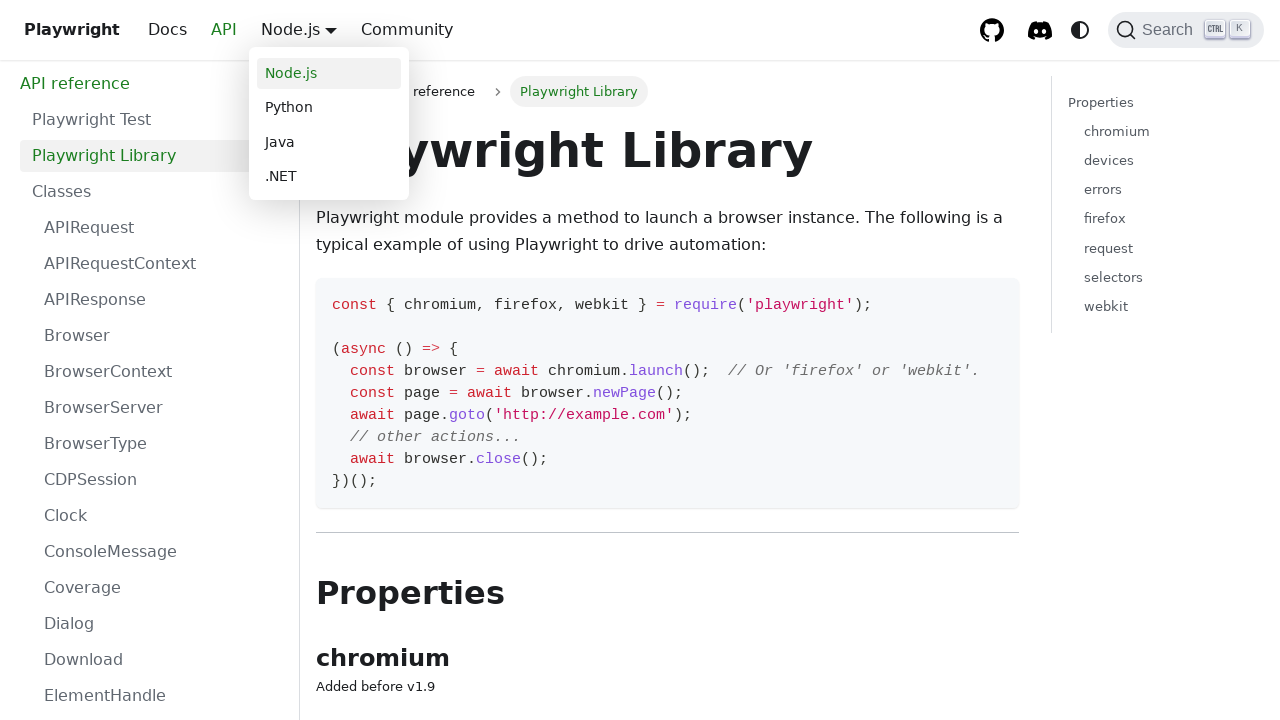

API page loaded with networkidle state
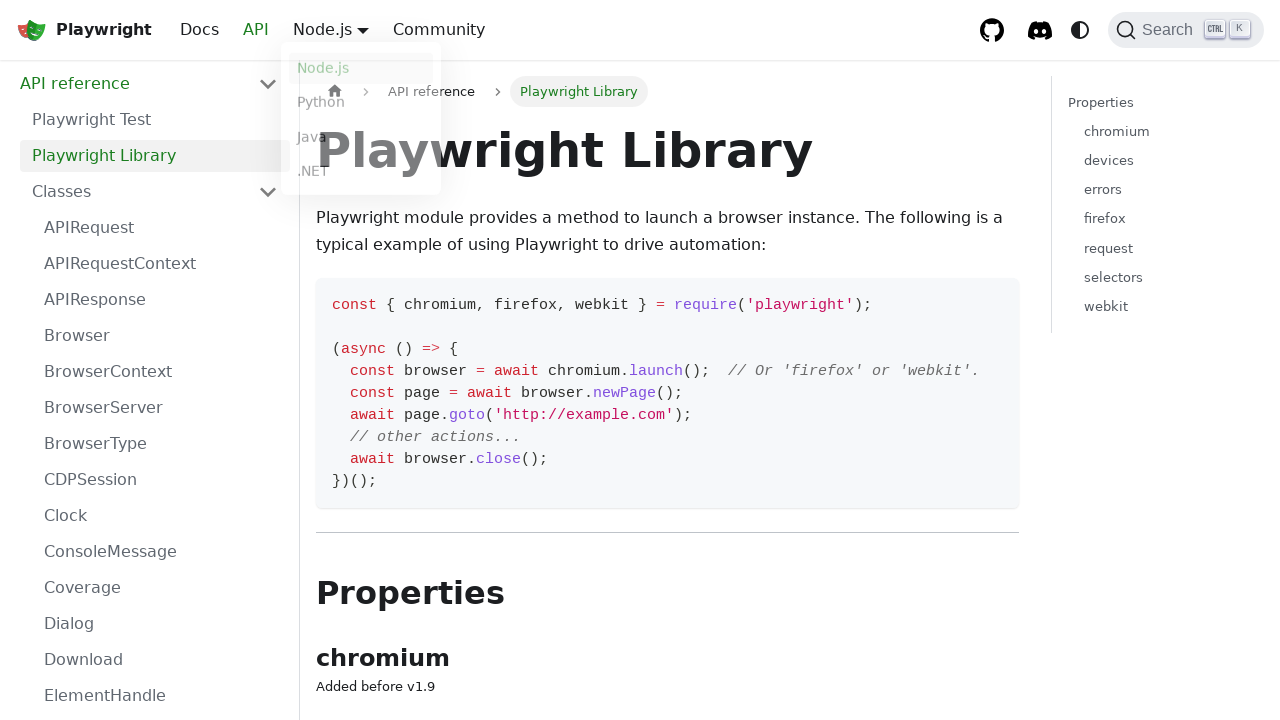

Verified API page URL contains 'api'
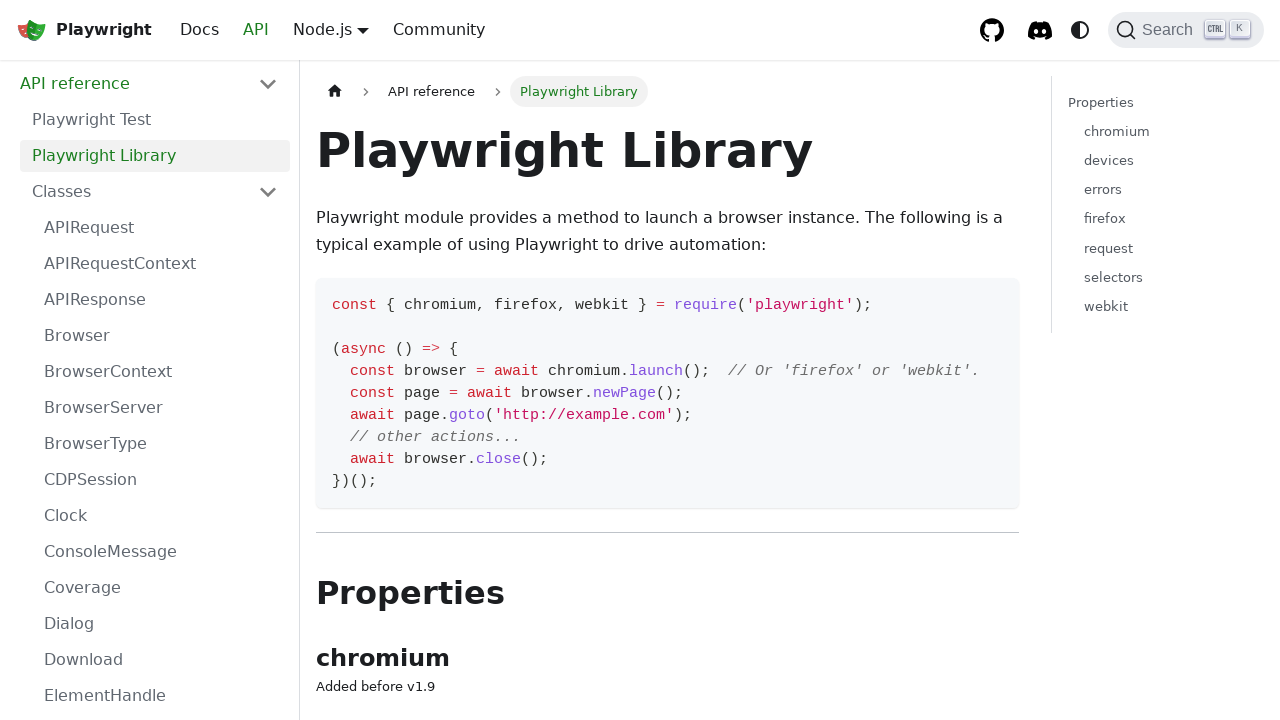

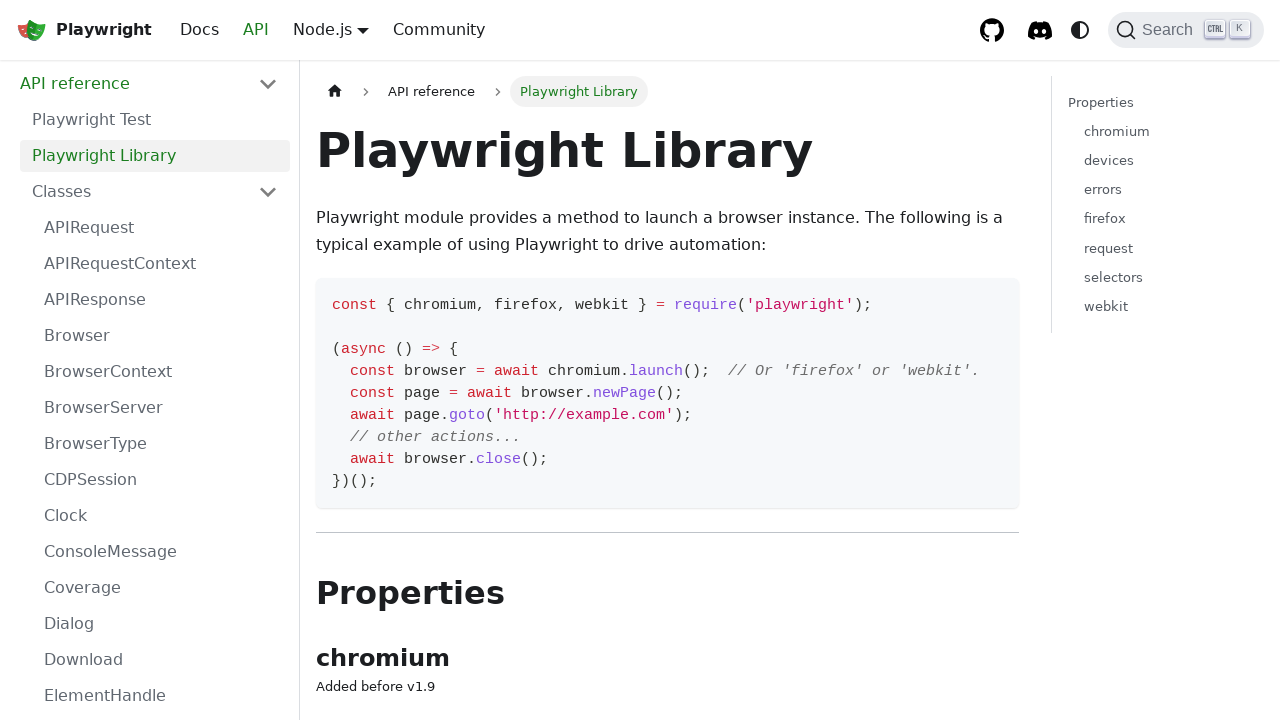